Checks for the presence of language selector or localization options on the Debutify homepage by looking for language-related UI elements.

Starting URL: https://debutify.com/

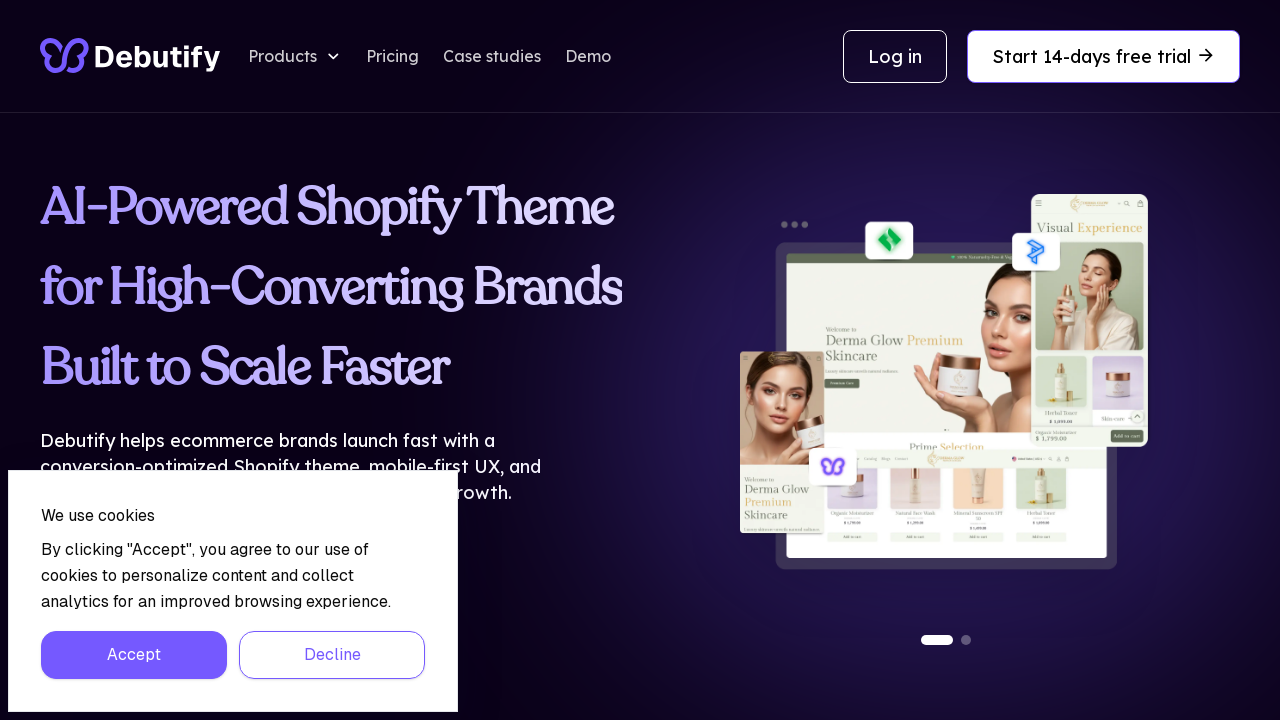

Located language selector elements on the page
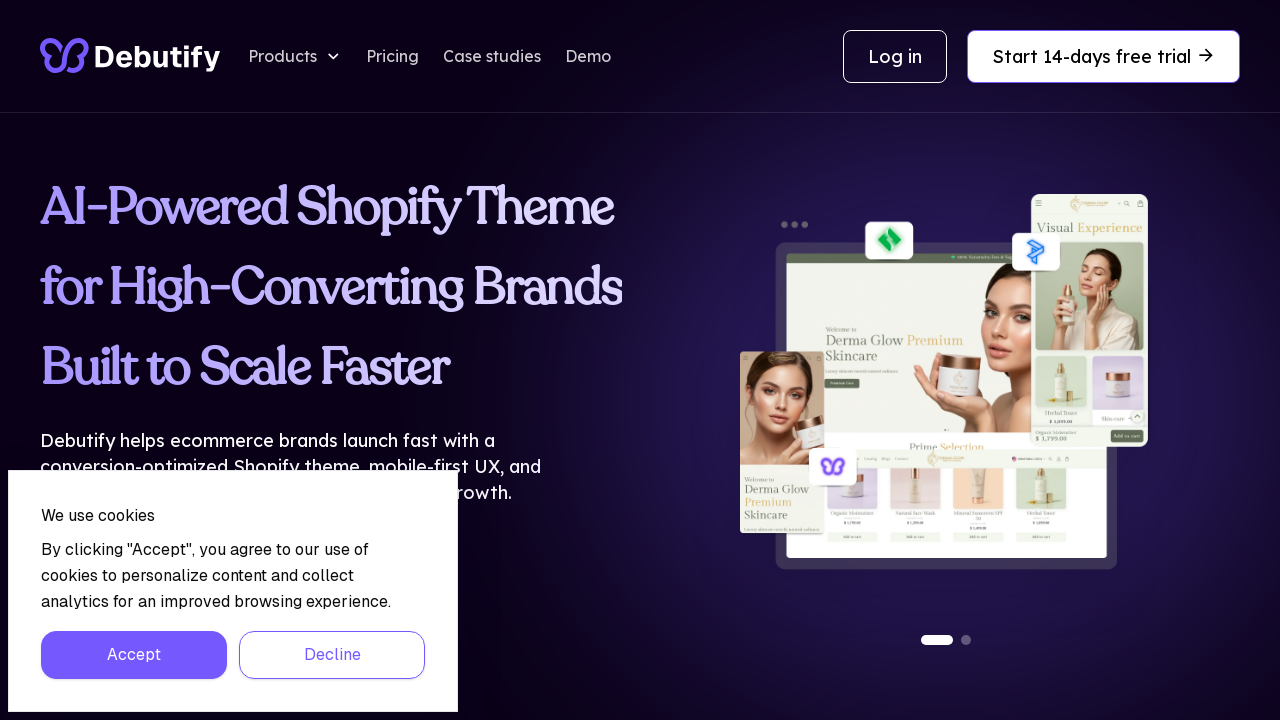

No language selector elements found on the page
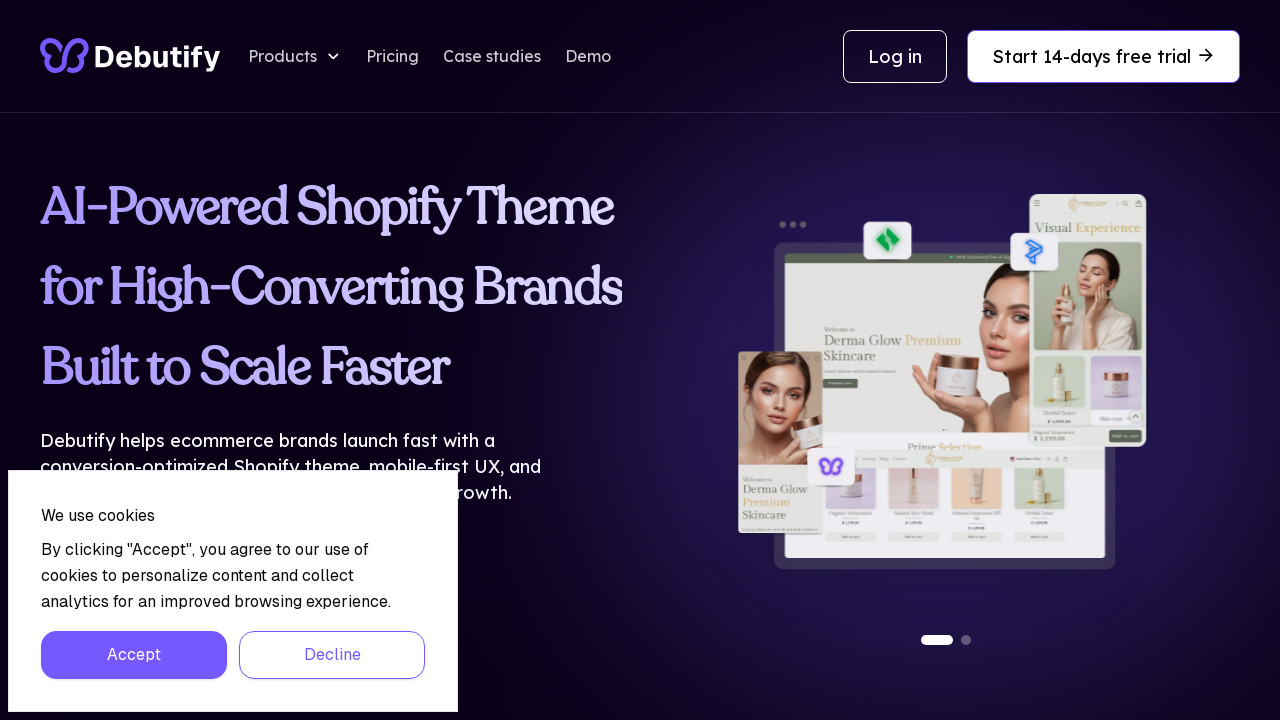

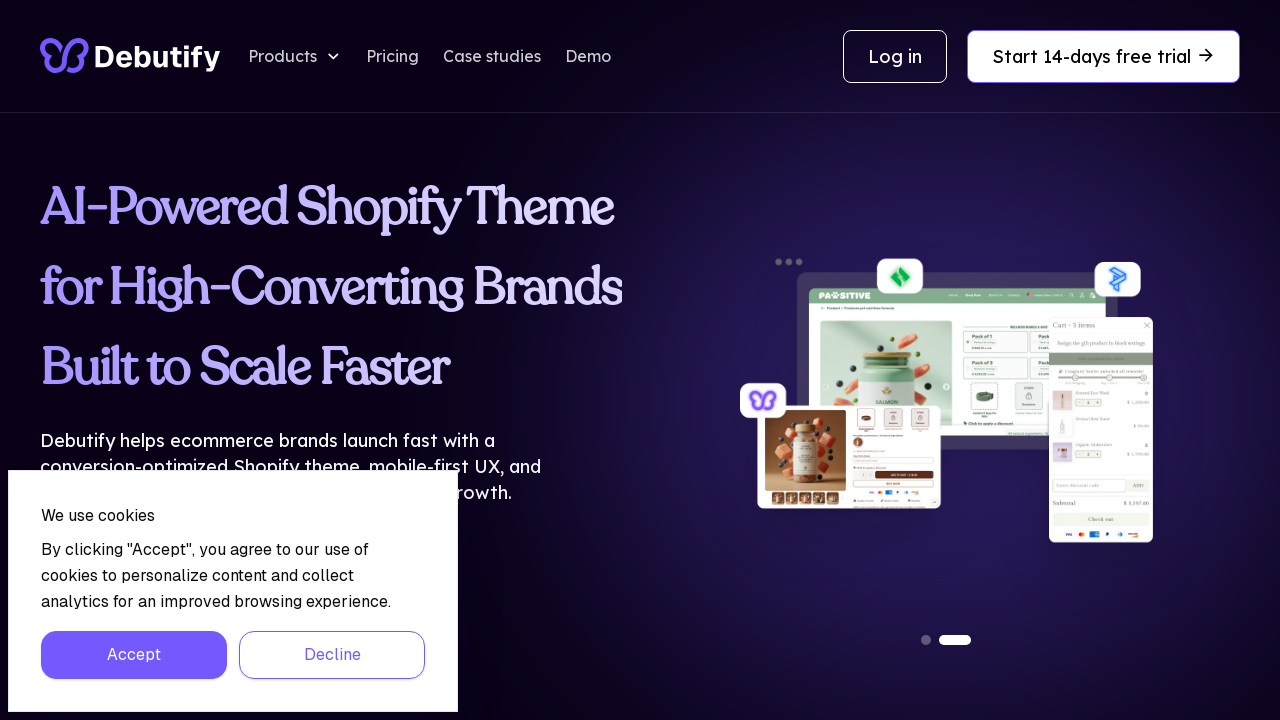